Tests alert handling functionality by triggering different types of alerts (simple alert and timer-based alert) and accepting them

Starting URL: https://demoqa.com/alerts

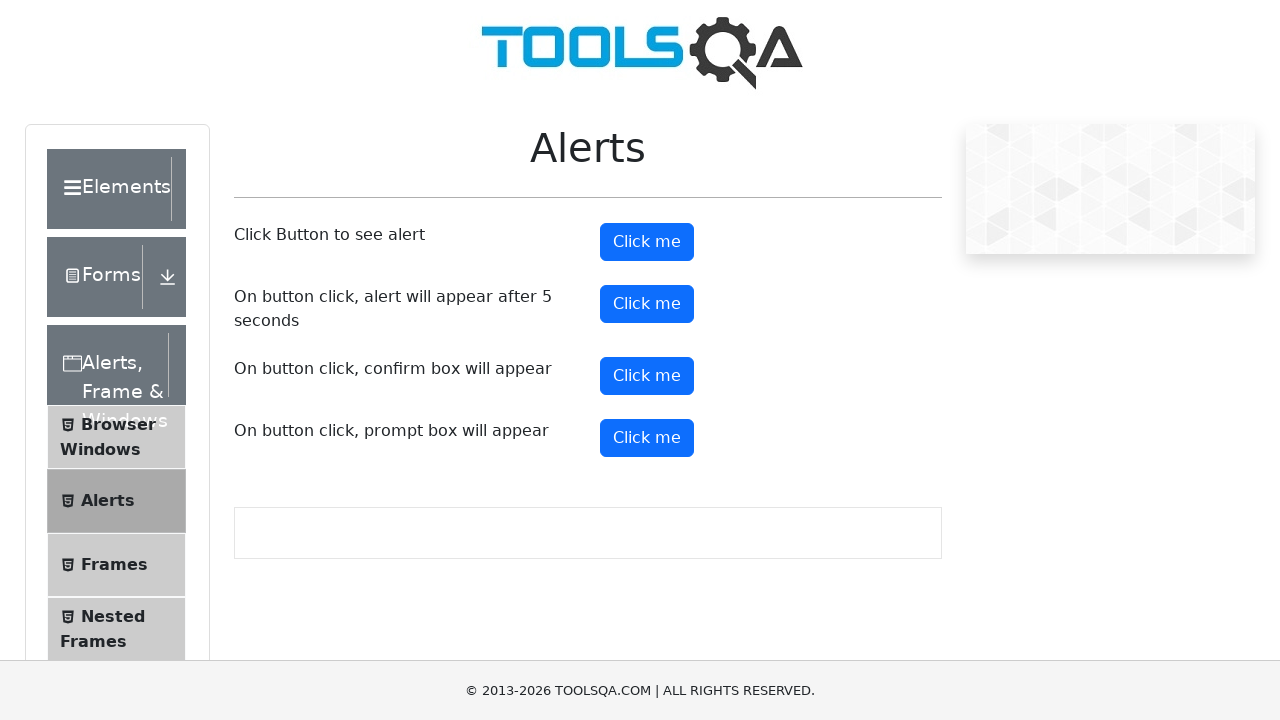

Clicked the first alert button to trigger simple alert at (647, 242) on button#alertButton
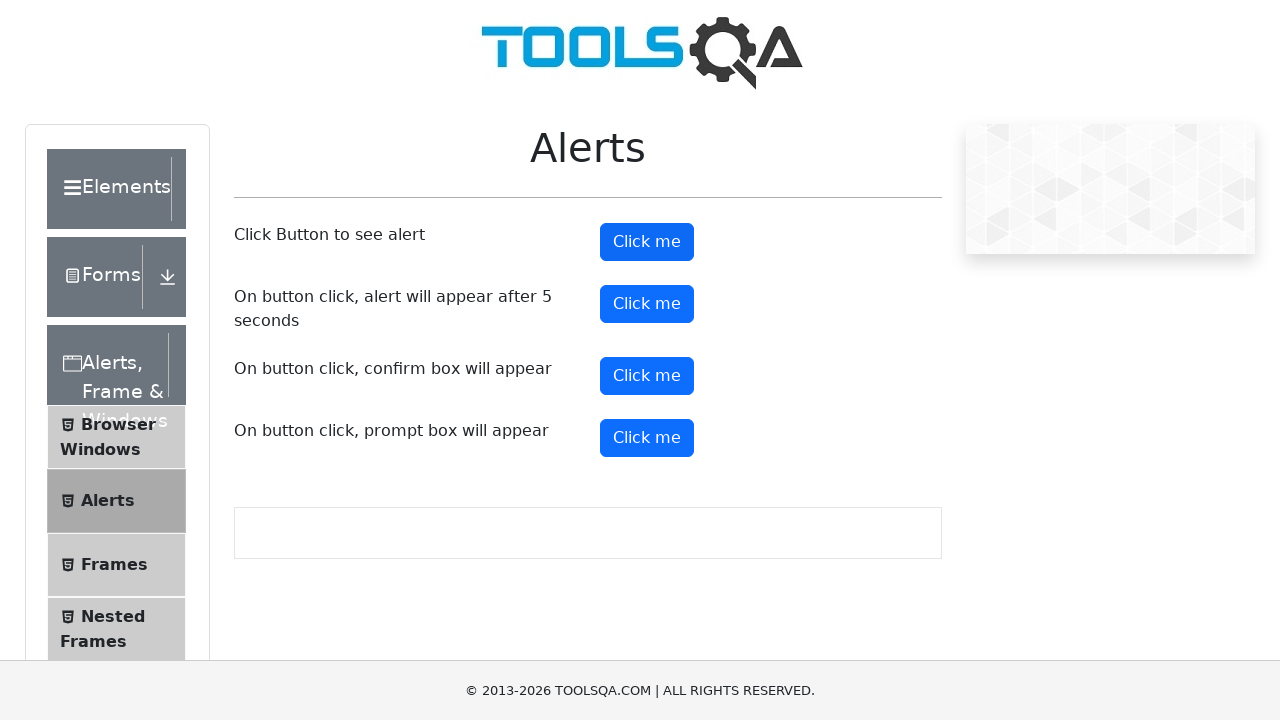

Set up dialog handler to automatically accept alerts
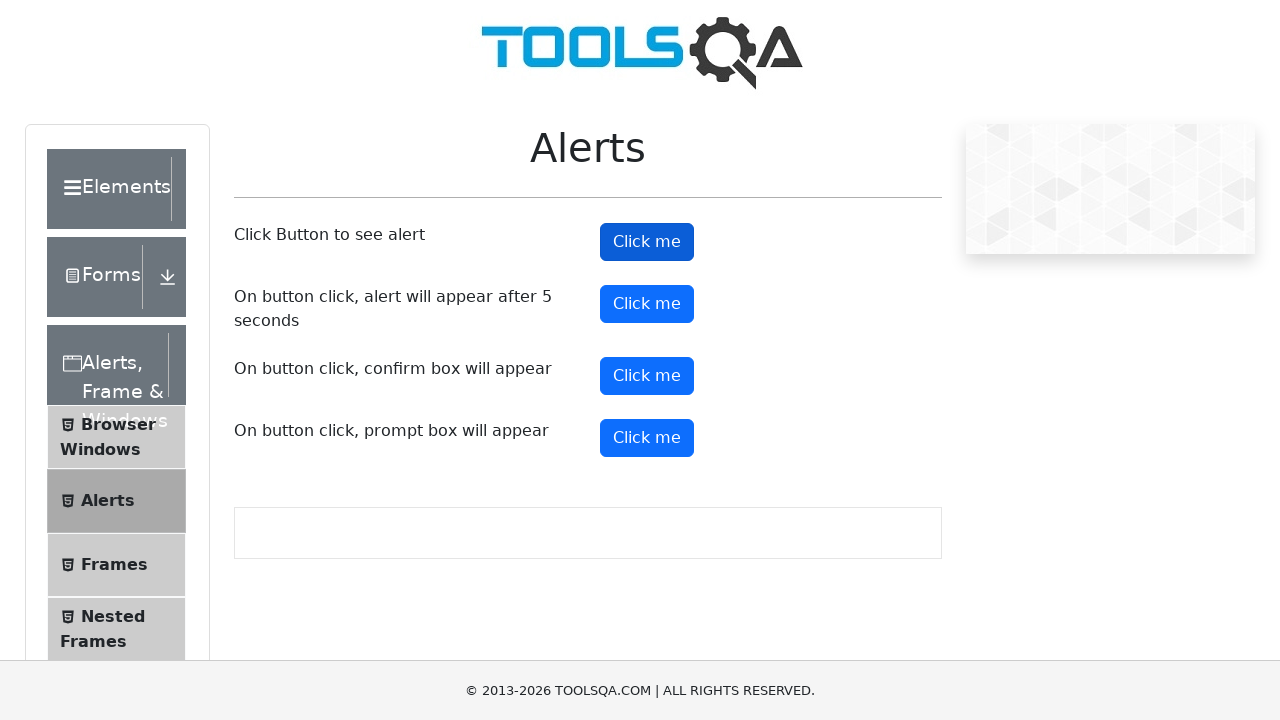

Clicked the timer alert button to trigger delayed alert at (647, 304) on button#timerAlertButton
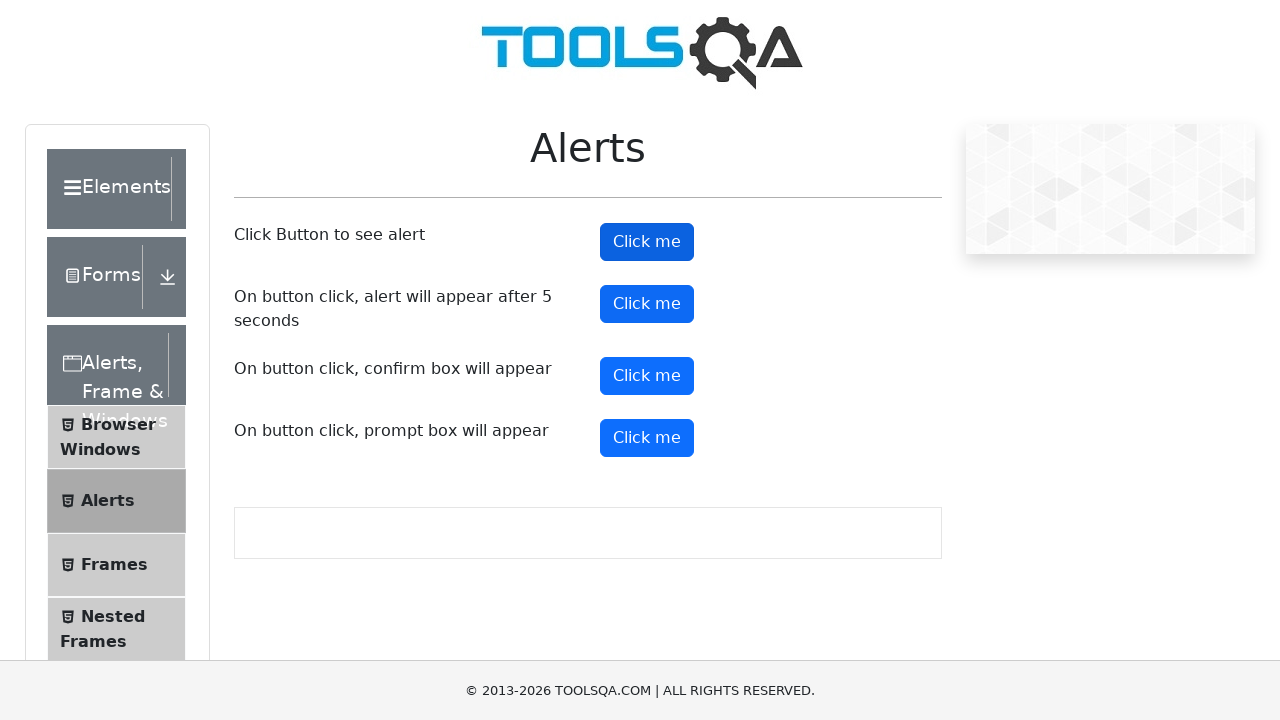

Waited 6 seconds for the delayed alert to appear and be accepted
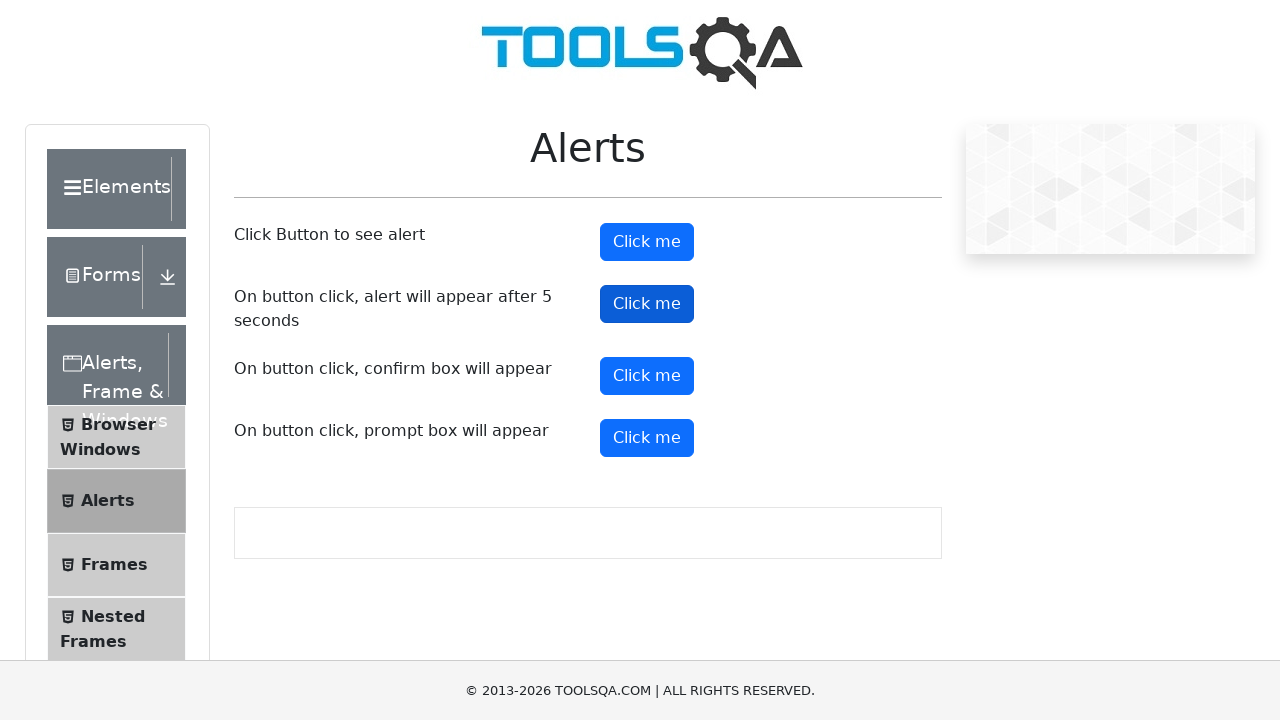

Hovered over the timer alert button element at (647, 304) on button#timerAlertButton
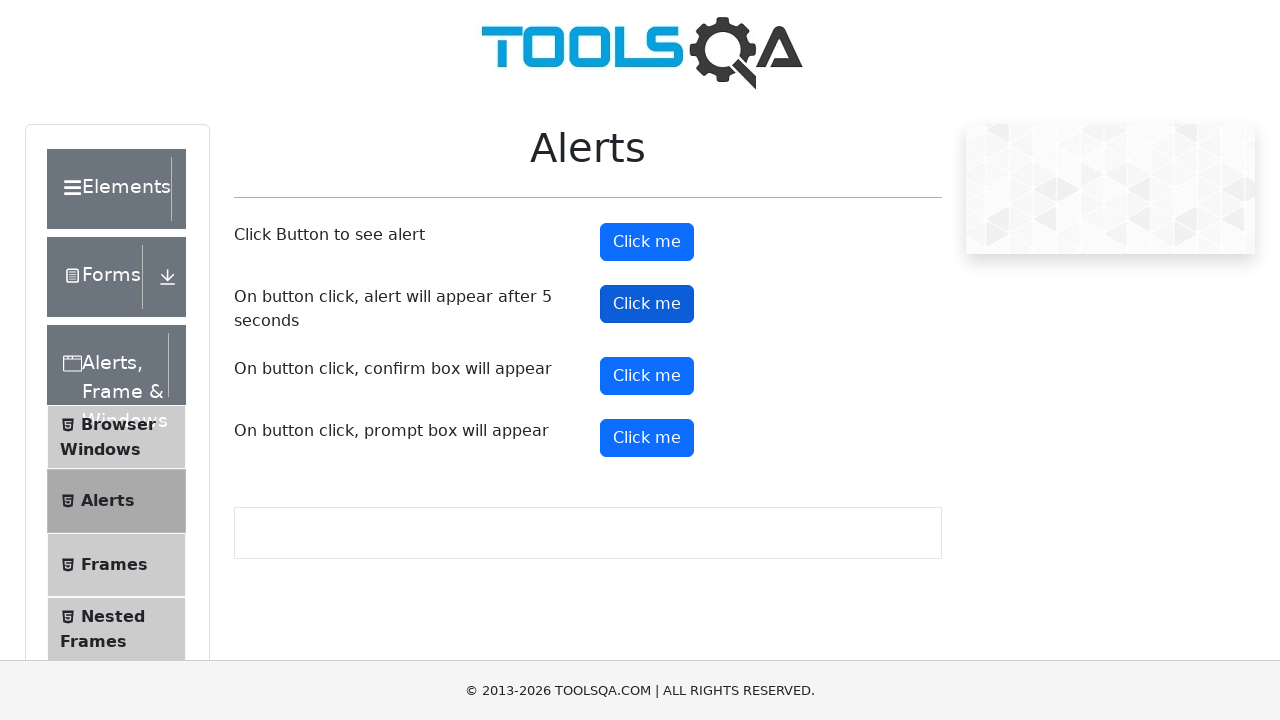

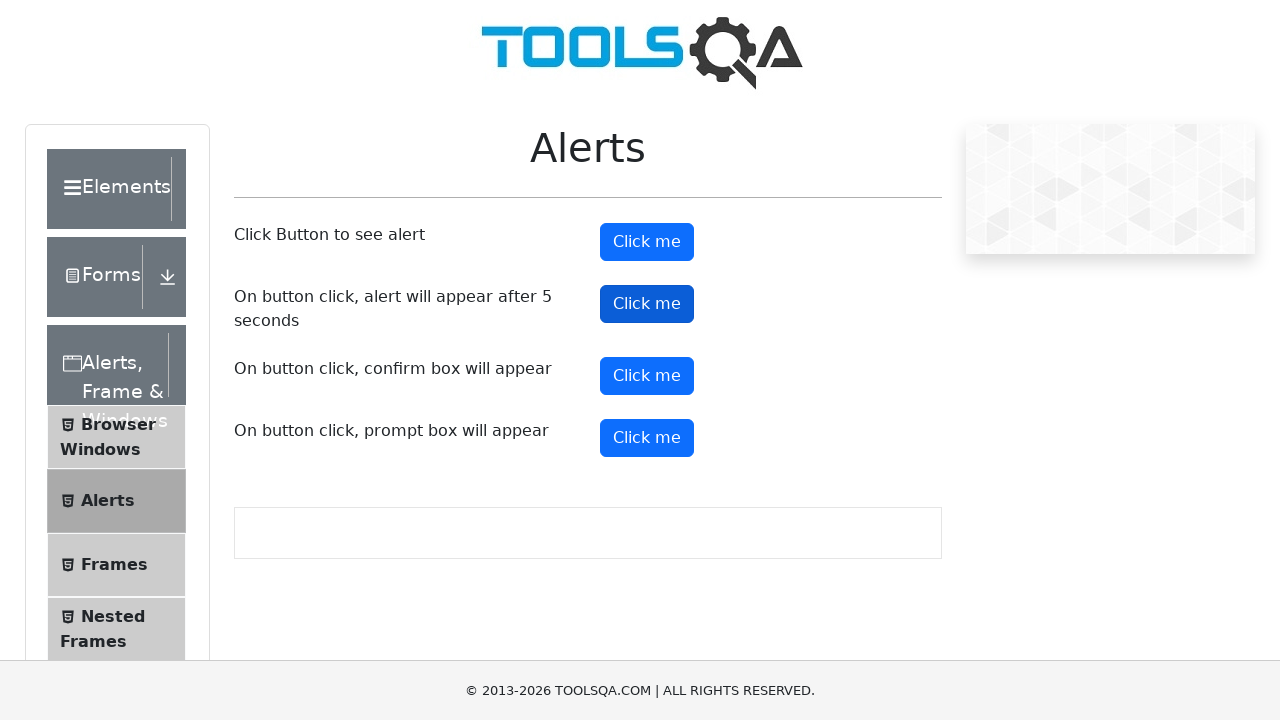